Tests browser window handling by clicking a link that opens a new window and verifying the switch to the new window

Starting URL: https://the-internet.herokuapp.com/windows

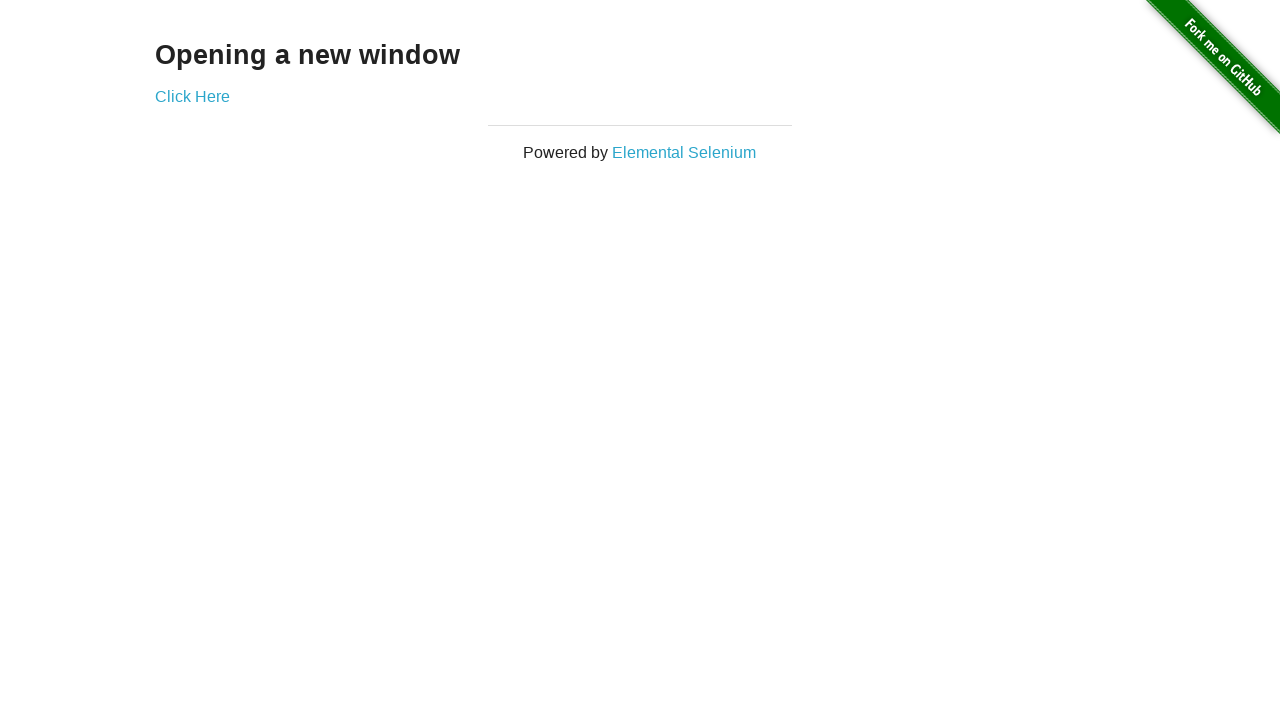

Clicked 'Click Here' link to open new window at (192, 96) on text=Click Here
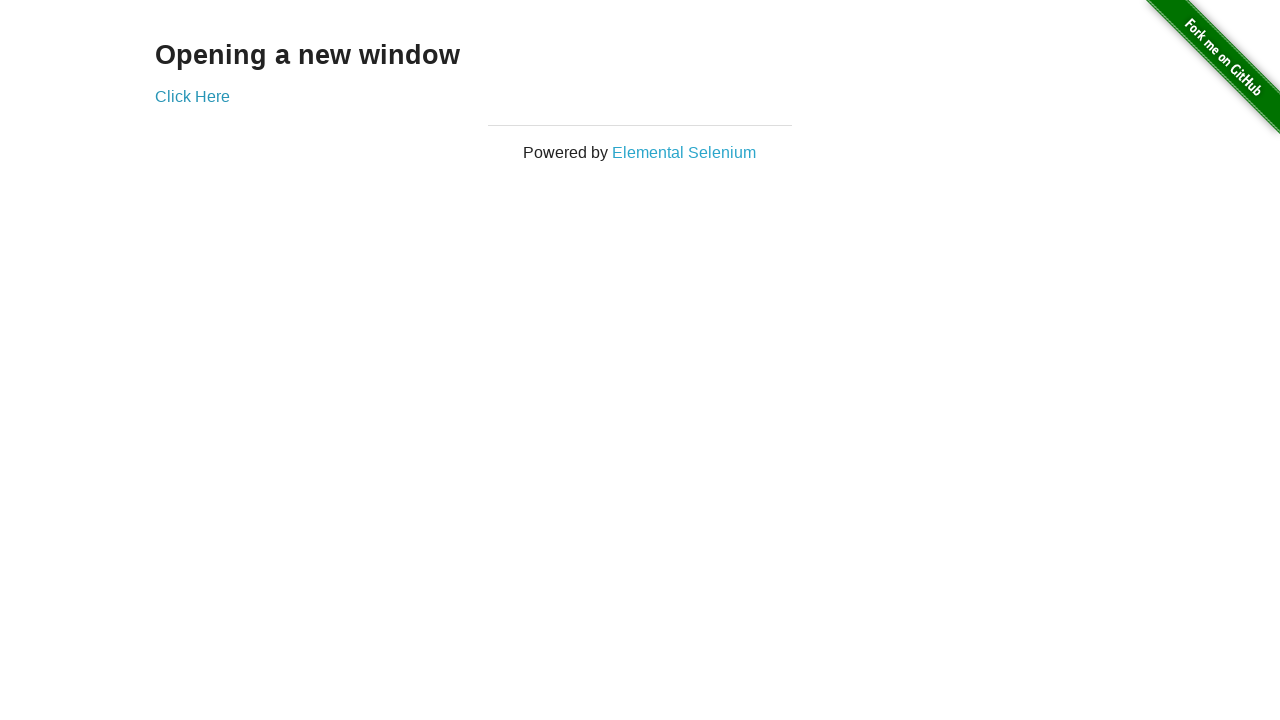

New page/tab opened and captured
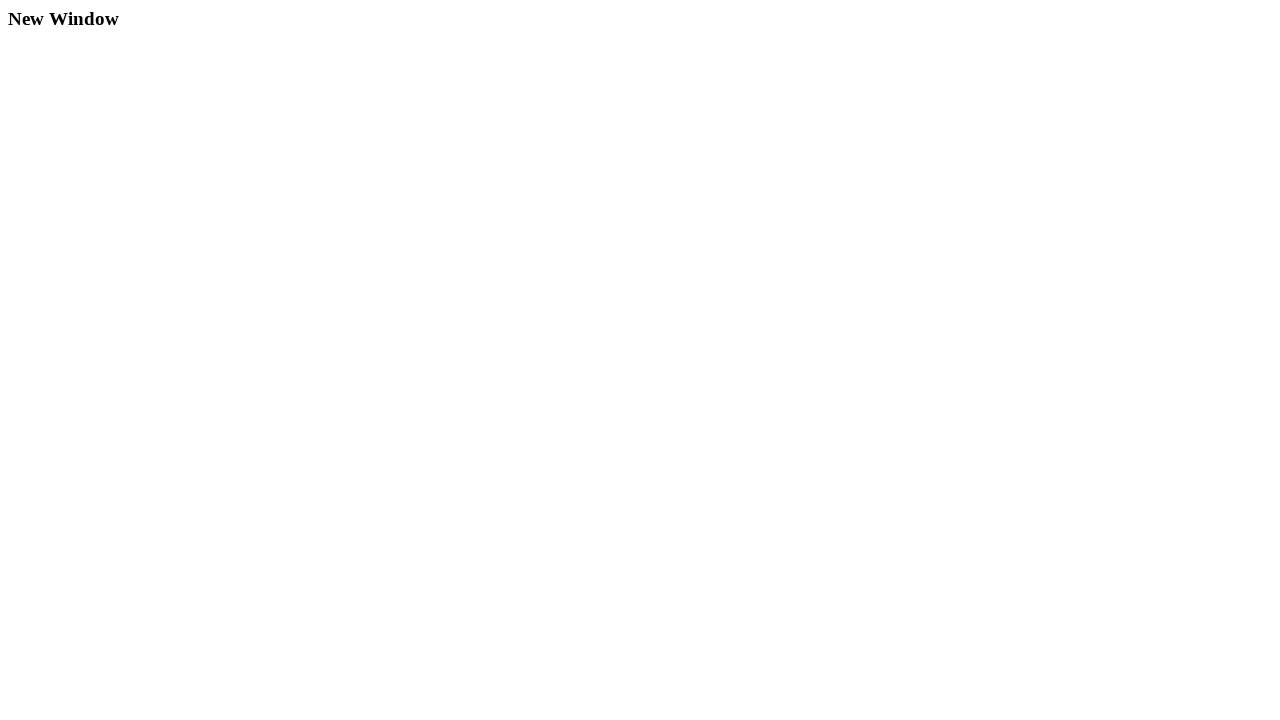

New page fully loaded
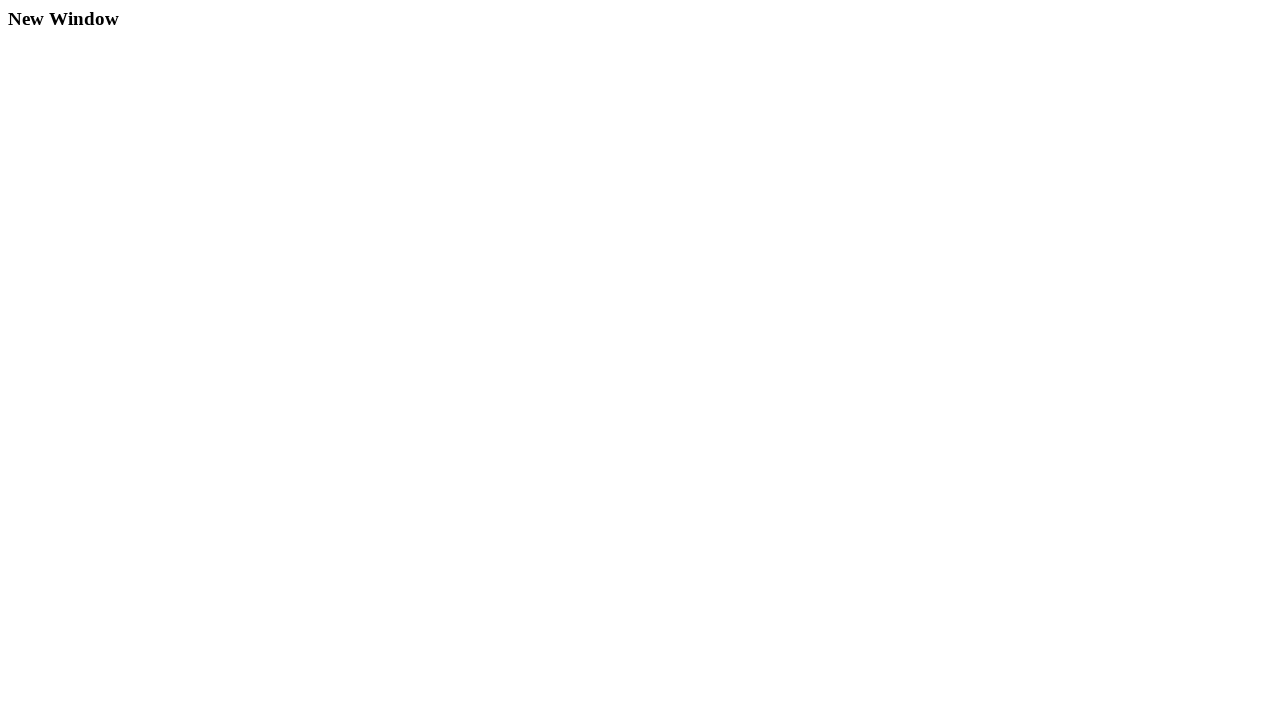

Verified 'New Window' text is present in new page
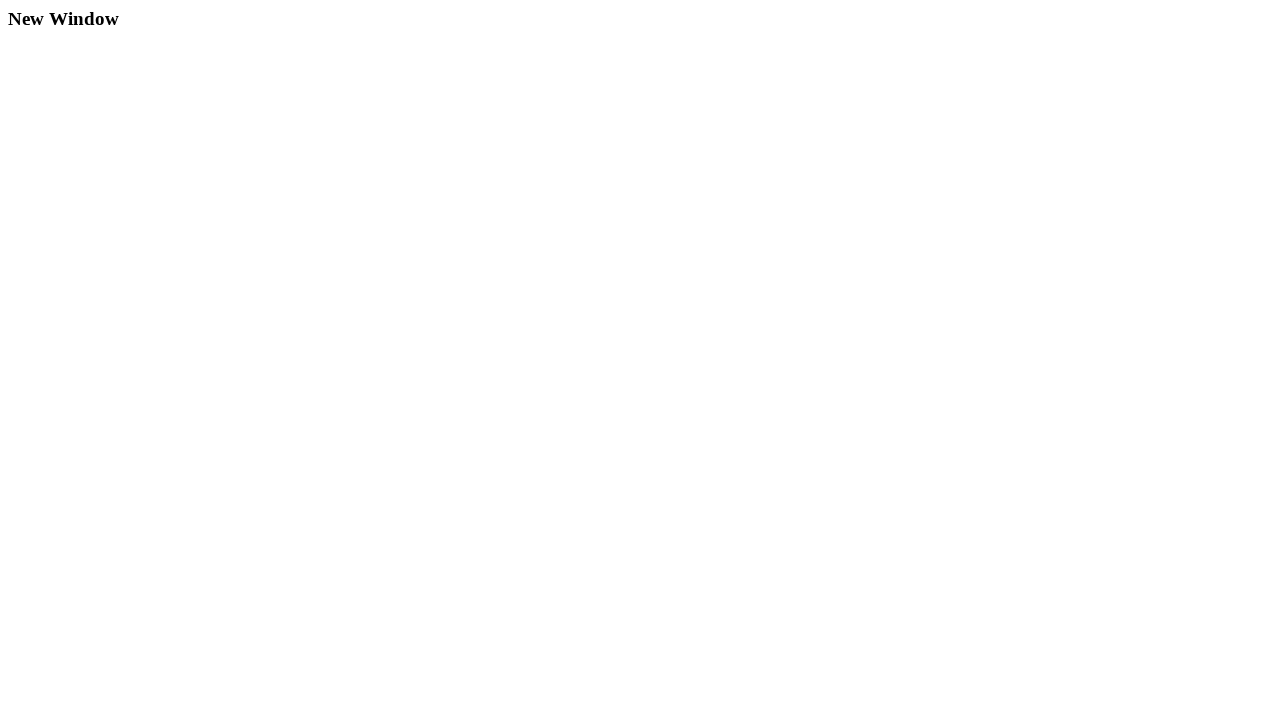

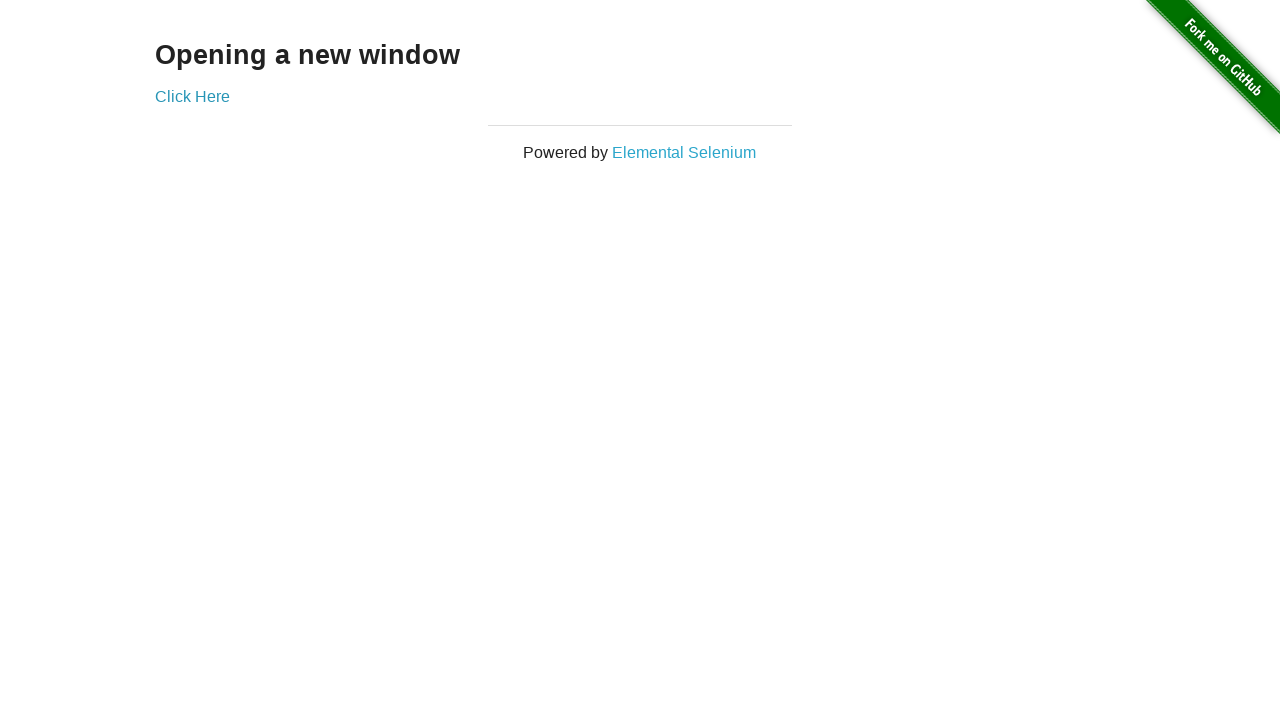